Clicks the GitHub Mobile link

Starting URL: https://github.com/about

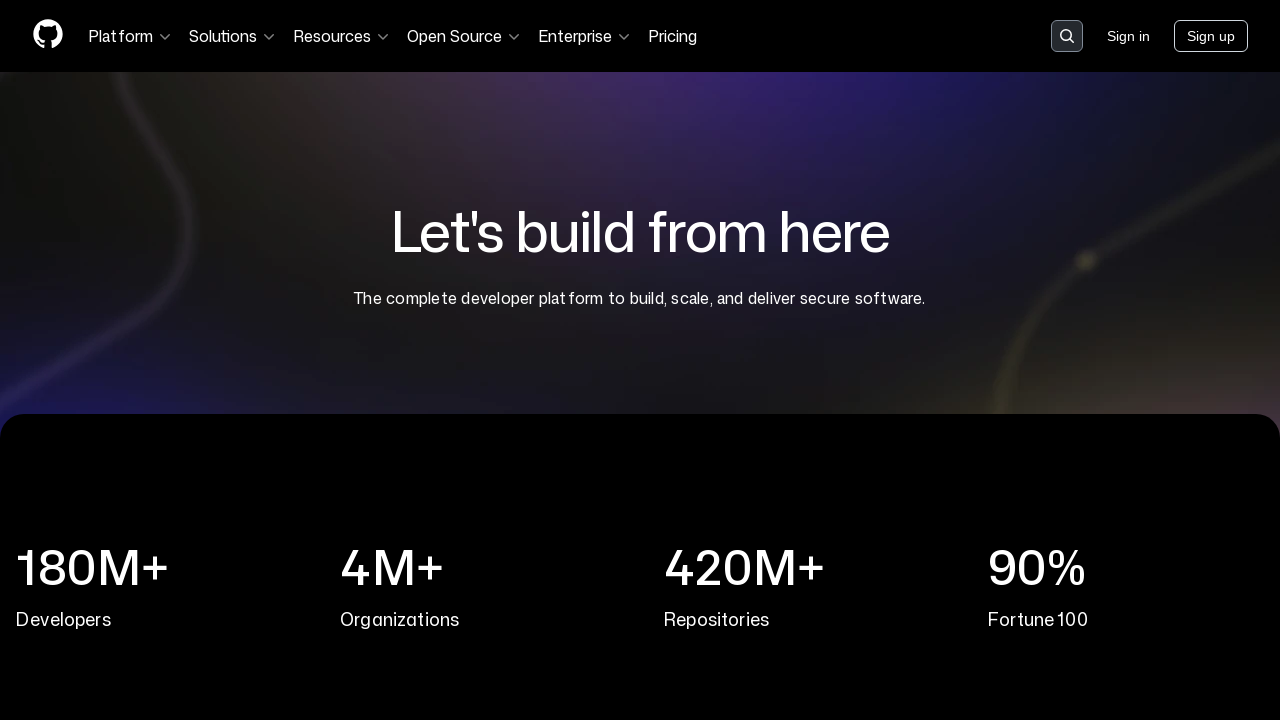

Waited for GitHub Mobile link to load on about page
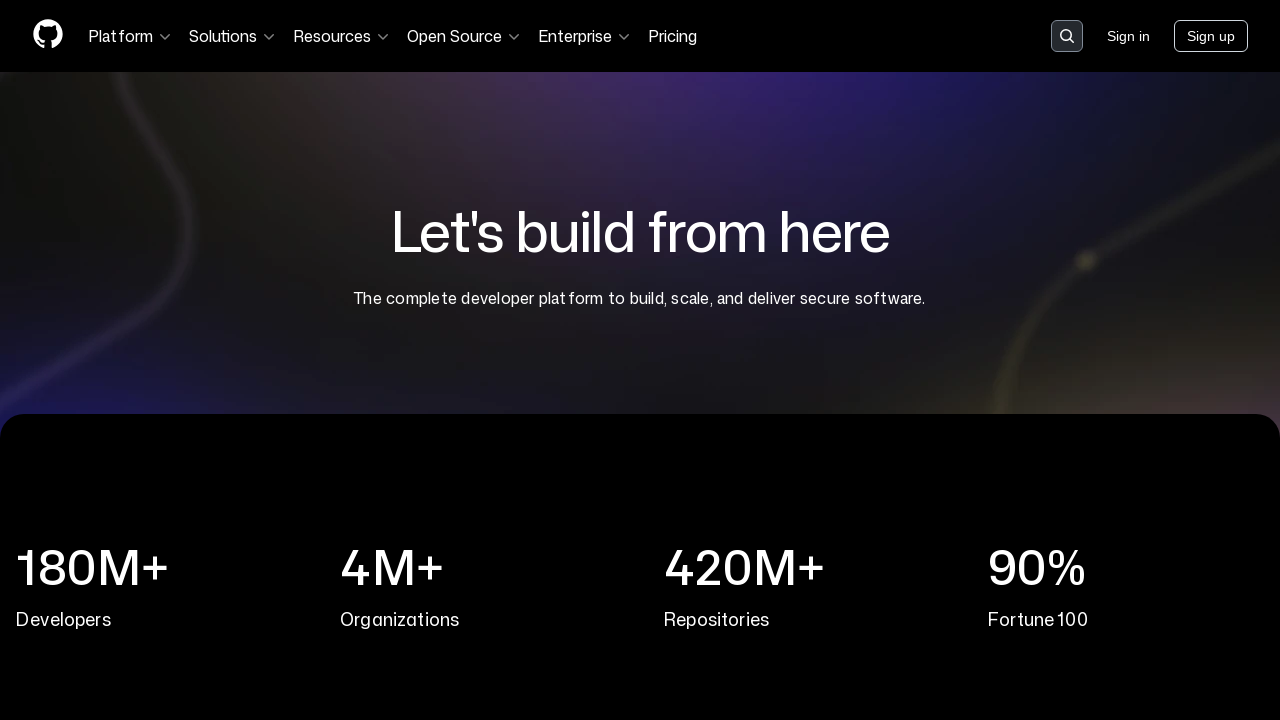

Clicked the GitHub Mobile link at (709, 405) on text=GitHub Mobile
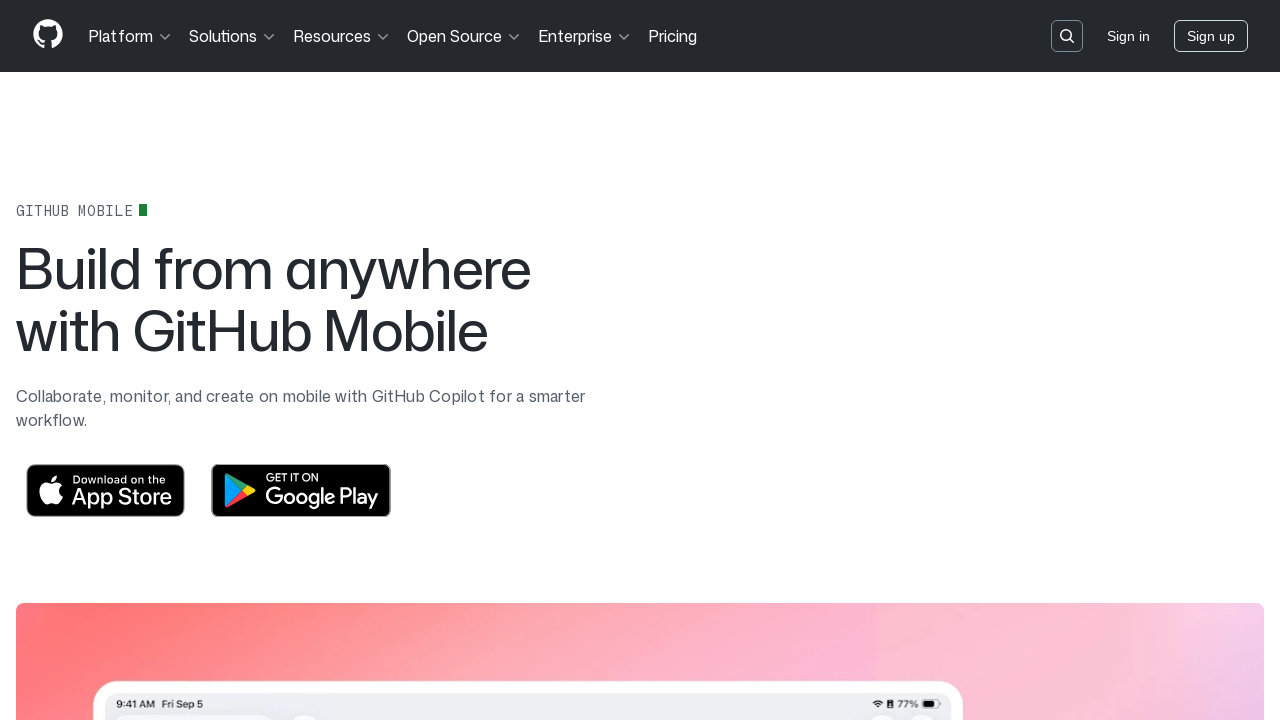

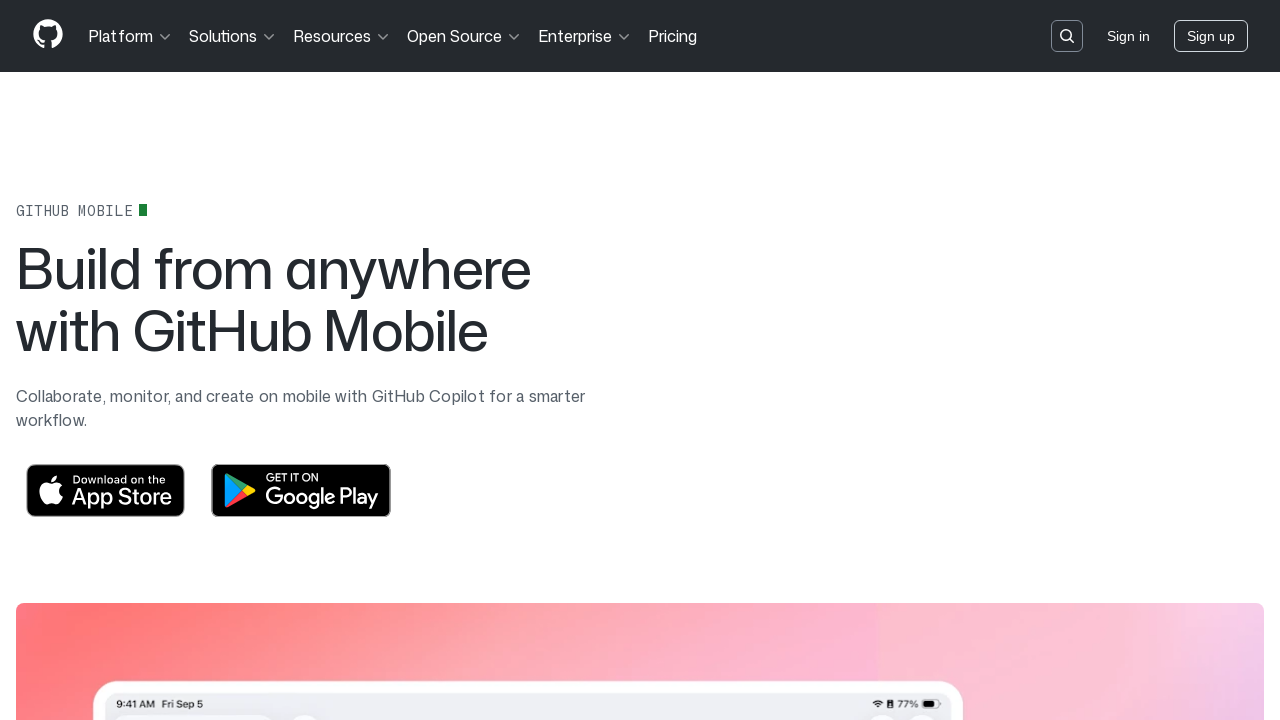